Navigates to the text-box page and locates a form label using XPath index selection

Starting URL: https://demoqa.com/text-box

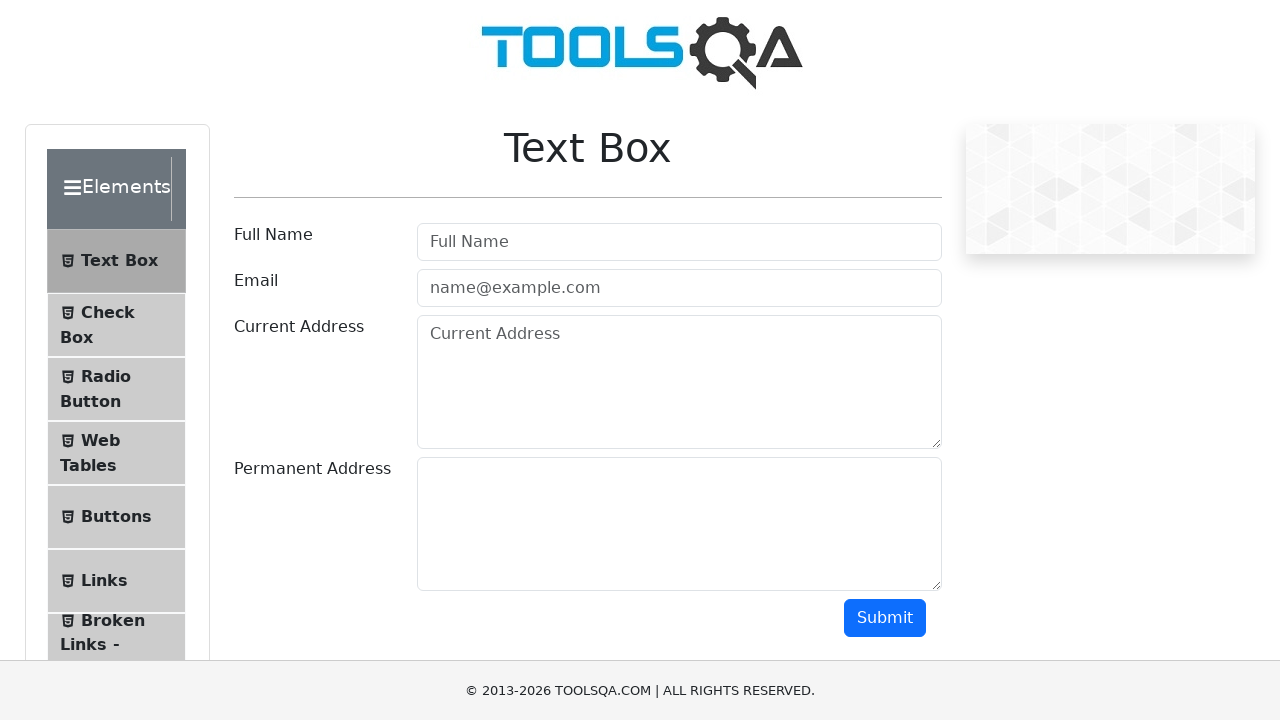

Navigated to text-box page at https://demoqa.com/text-box
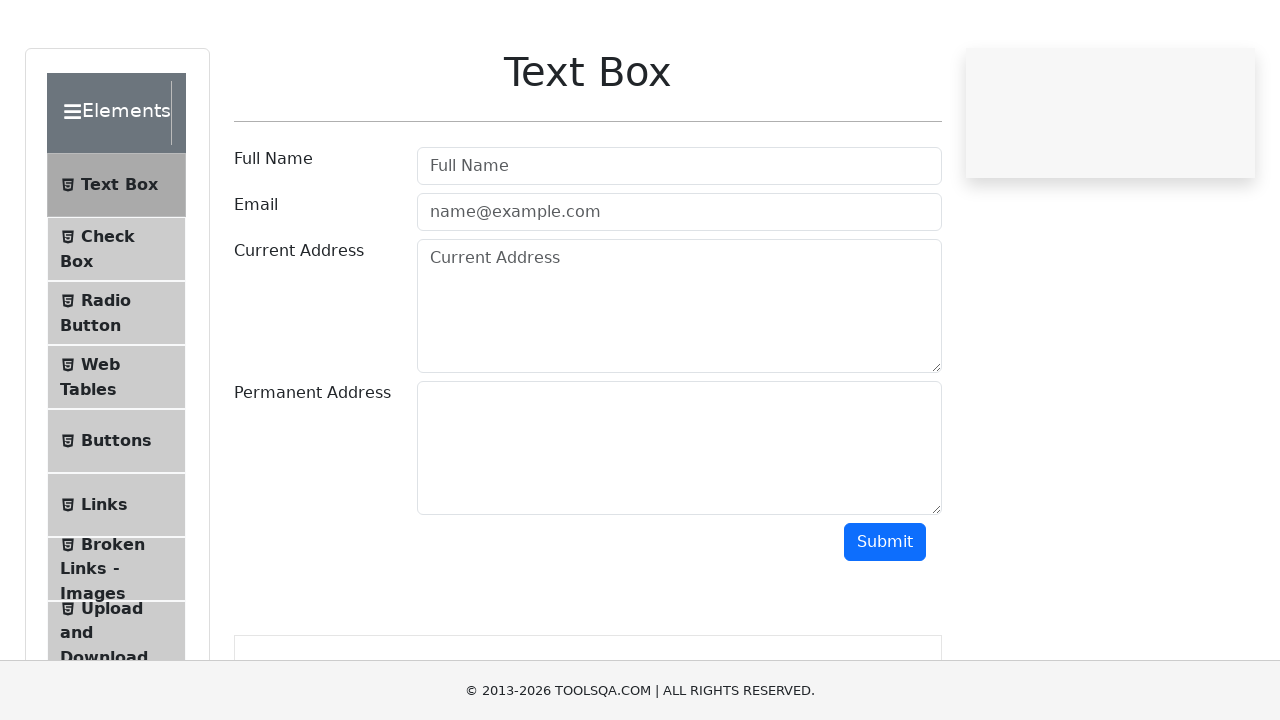

Located the third form label using XPath index selection
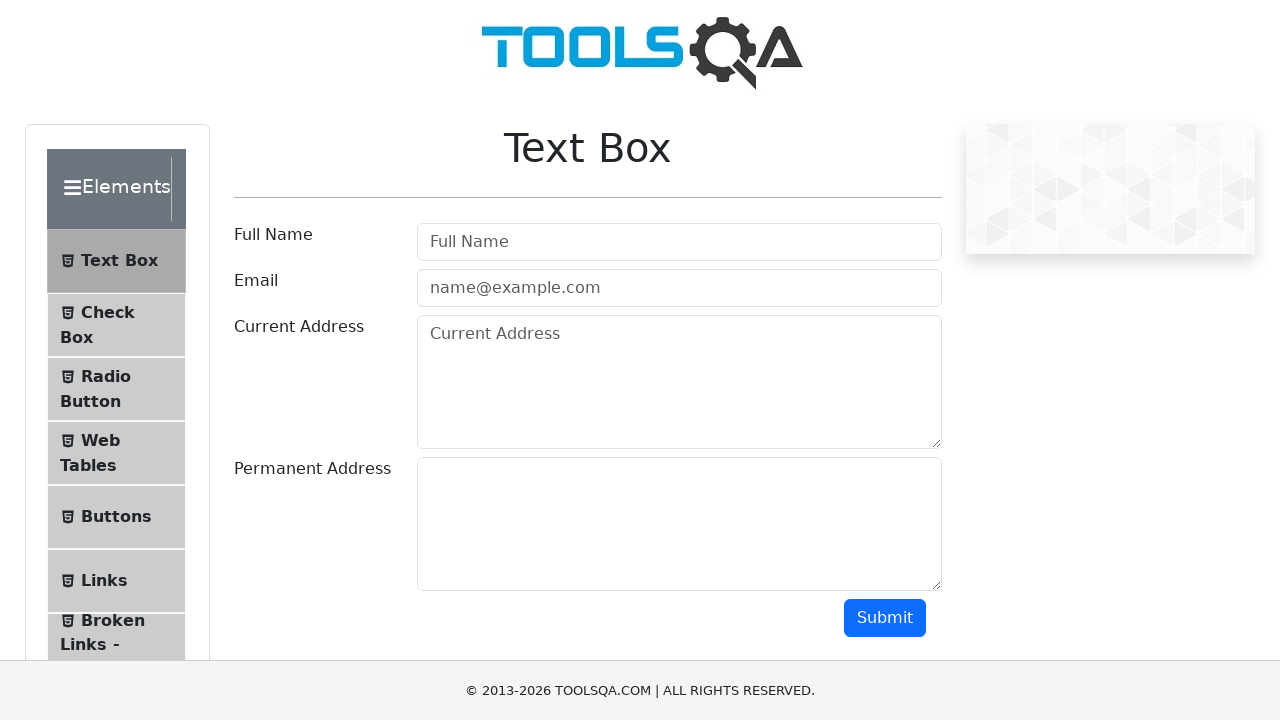

Form label element is now visible and ready
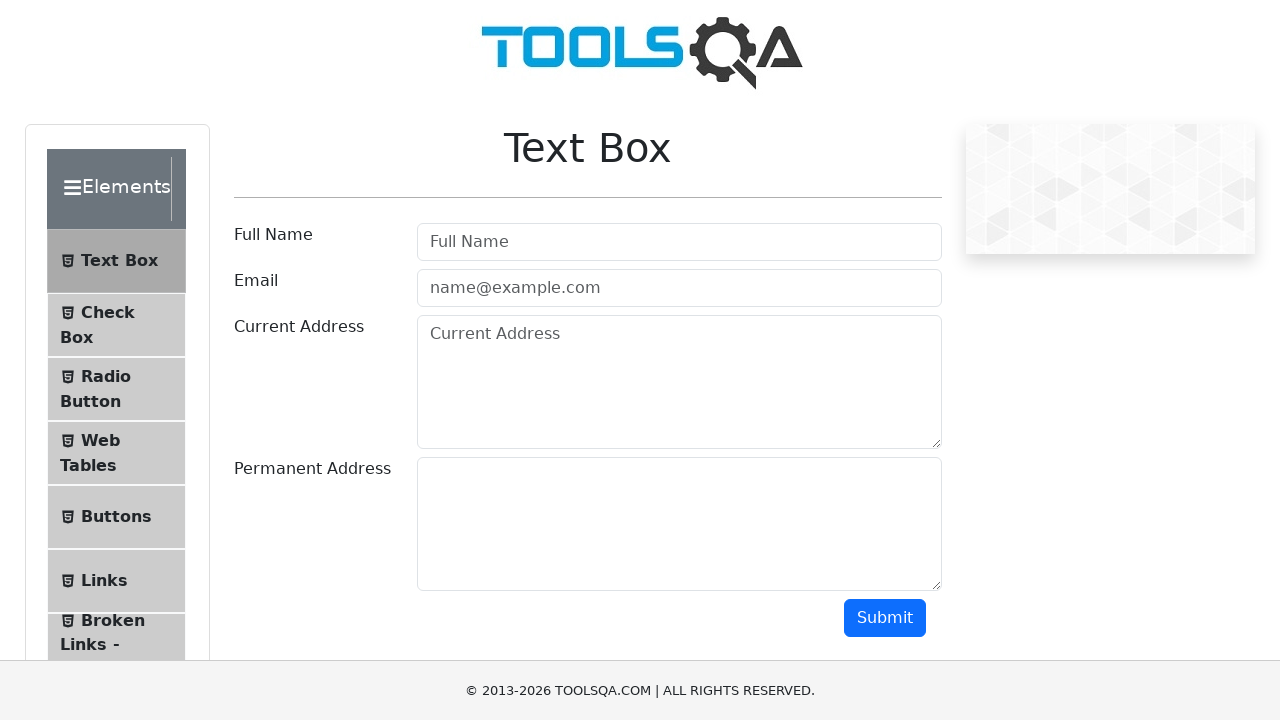

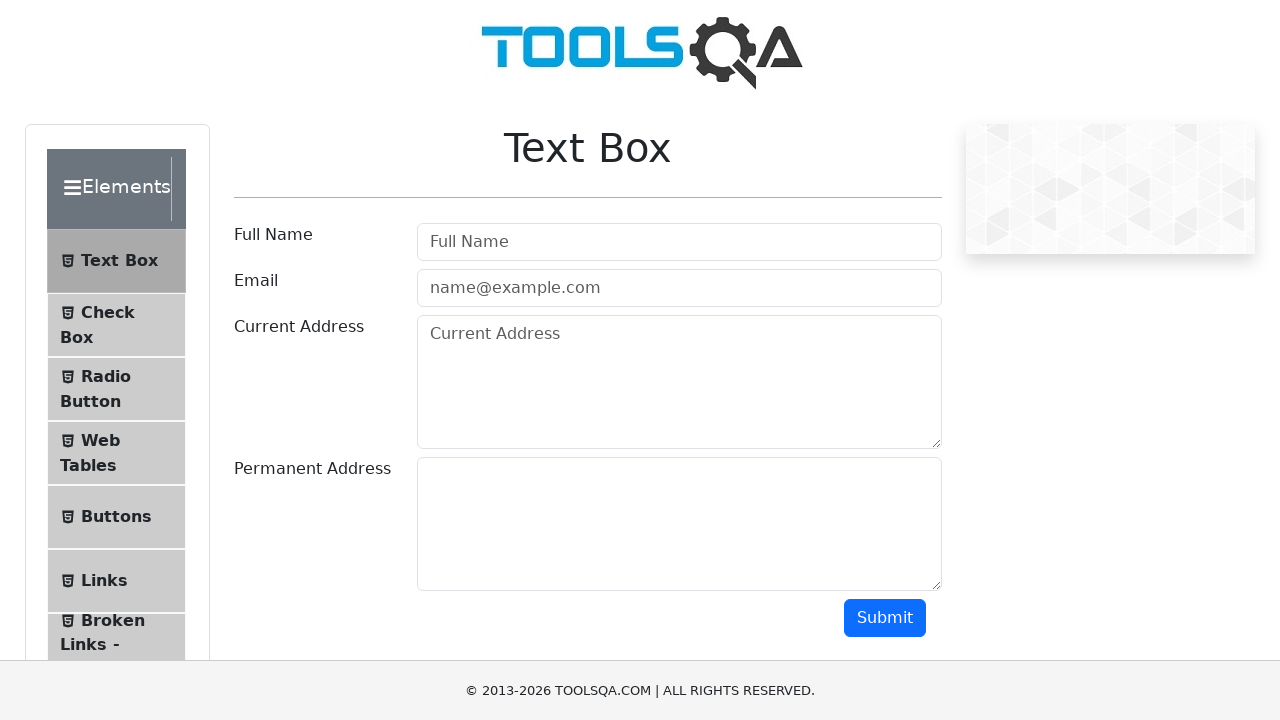